Tests checkbox and dropdown functionality on a flight booking form by selecting a checkbox, typing in an autosuggest field, and selecting origin/destination cities

Starting URL: https://rahulshettyacademy.com/dropdownsPractise/#

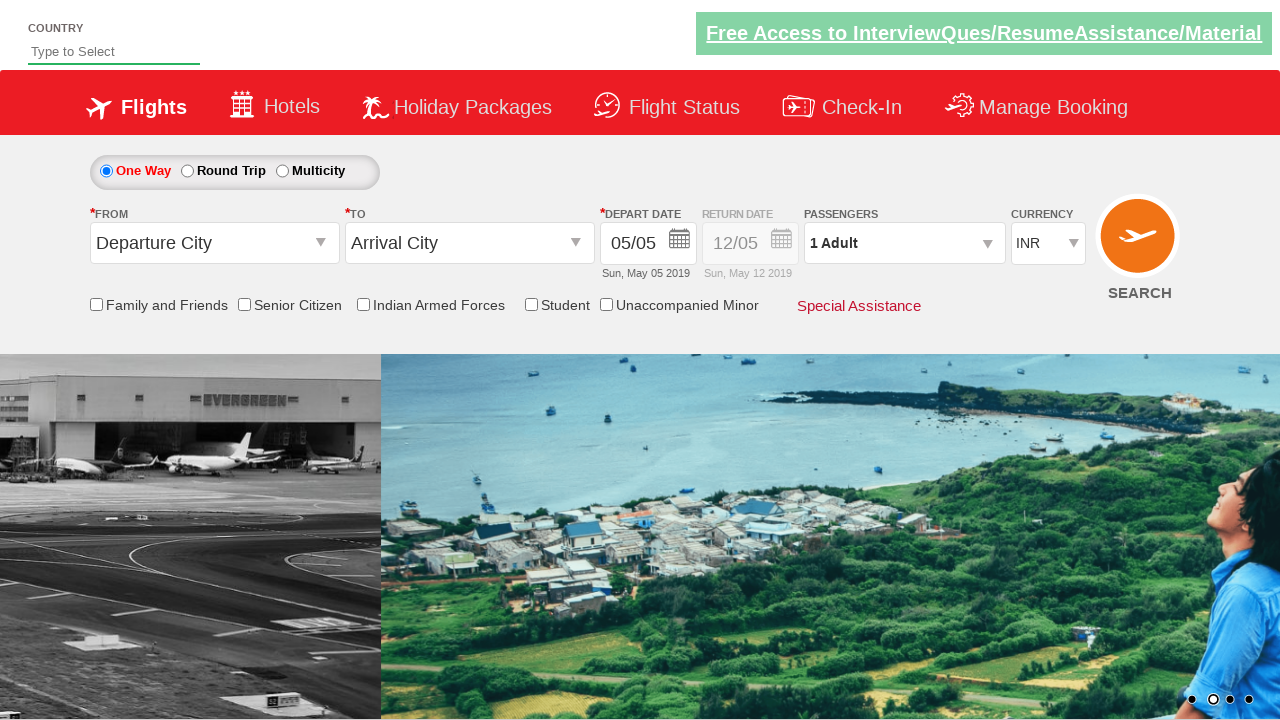

Clicked Friends and Family checkbox at (96, 304) on input[name='ctl00$mainContent$chk_friendsandfamily']
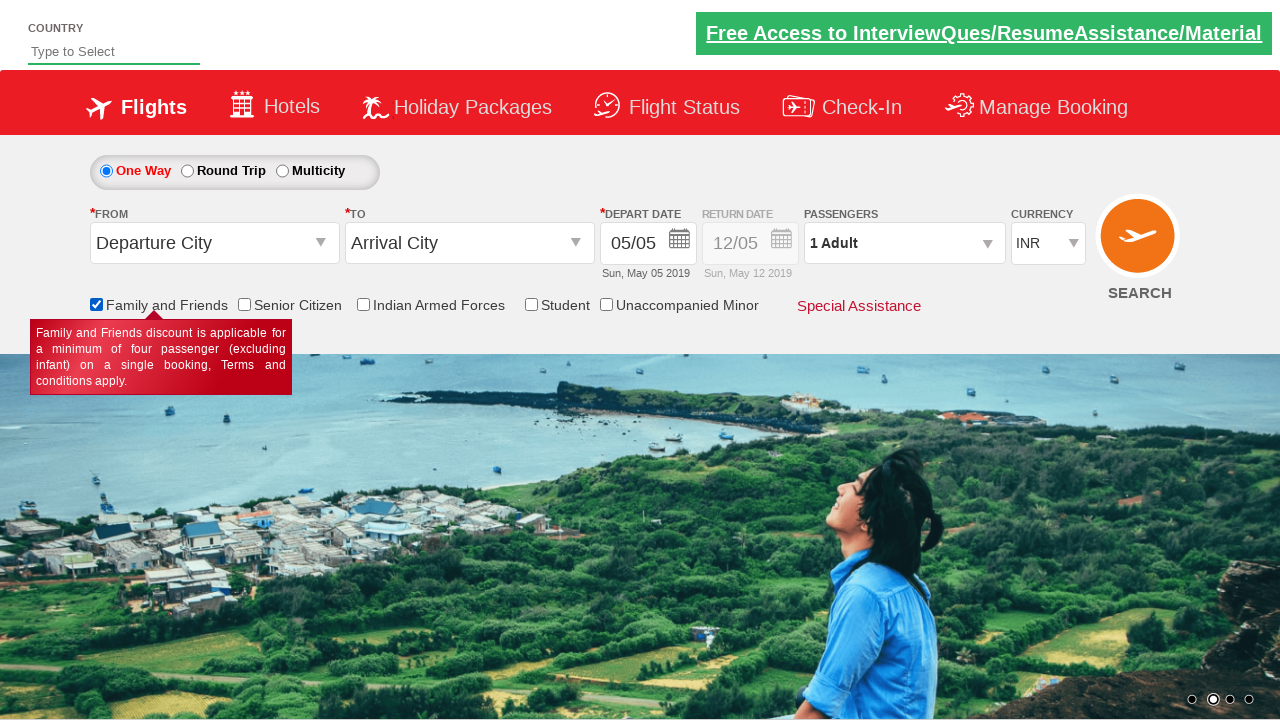

Typed 'ind' in autosuggest field on #autosuggest
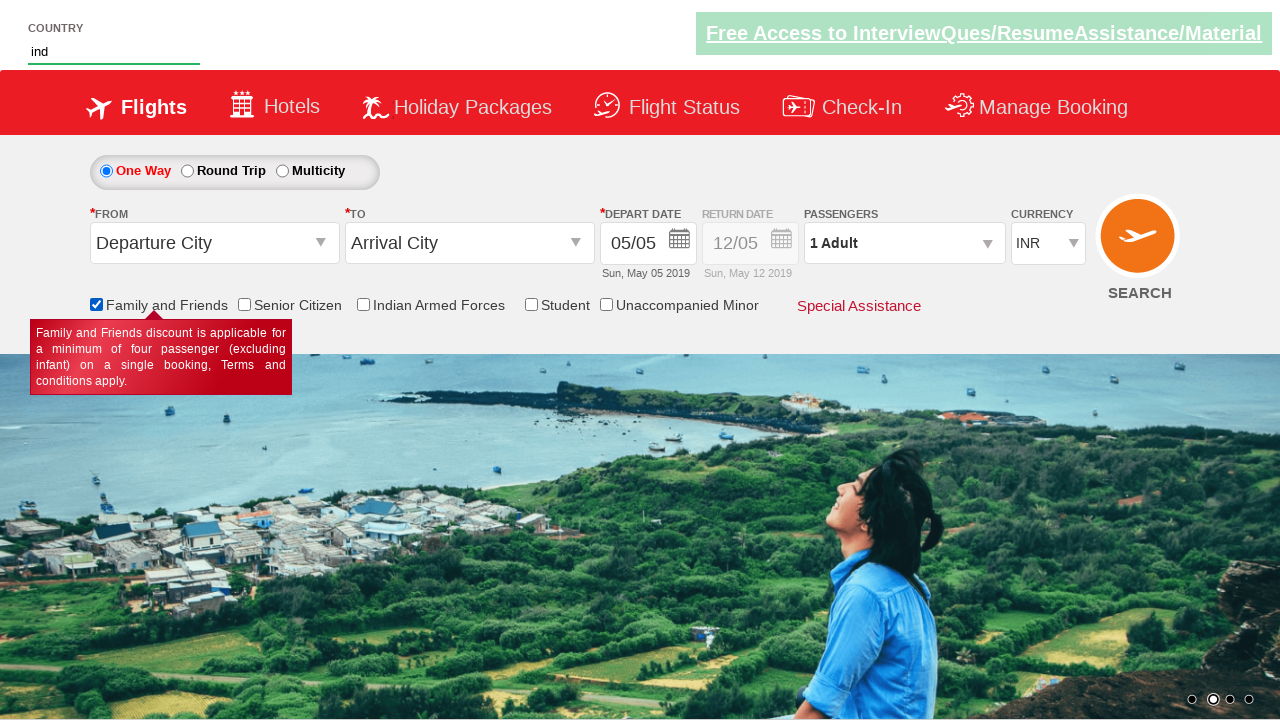

Autosuggest options appeared
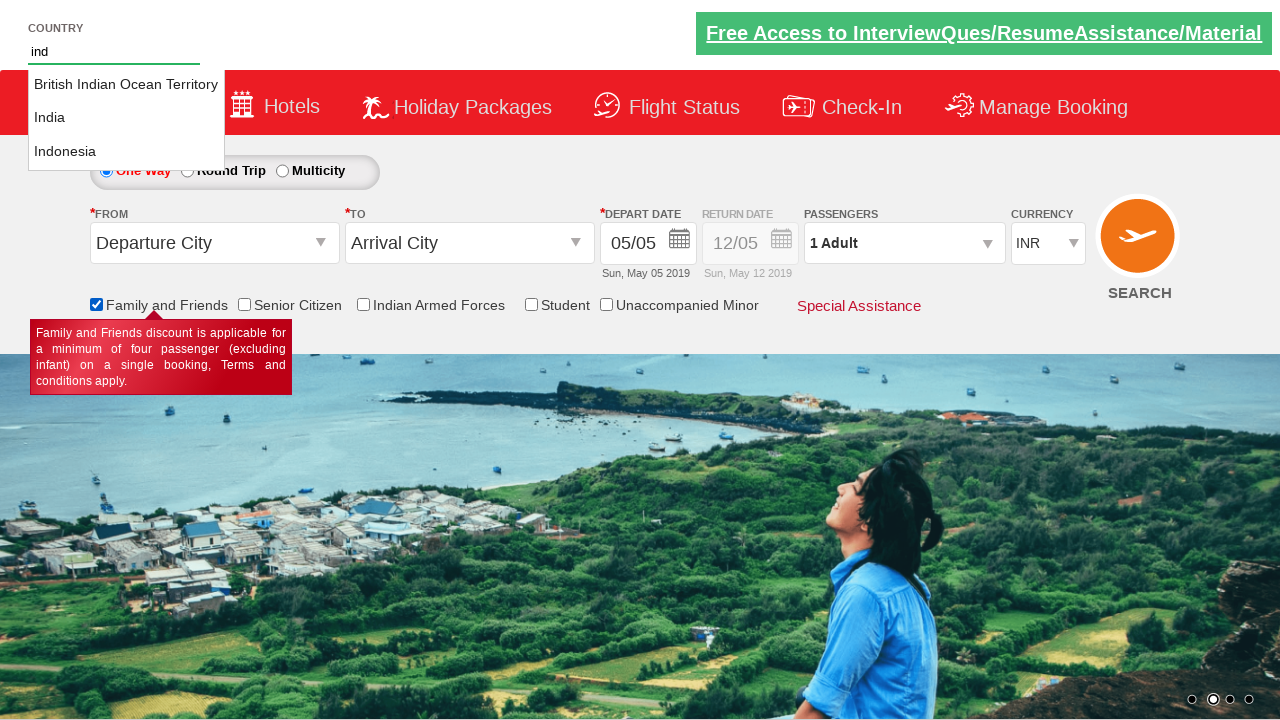

Selected 'India' from autosuggest options at (126, 118) on li[class='ui-menu-item'] a >> nth=1
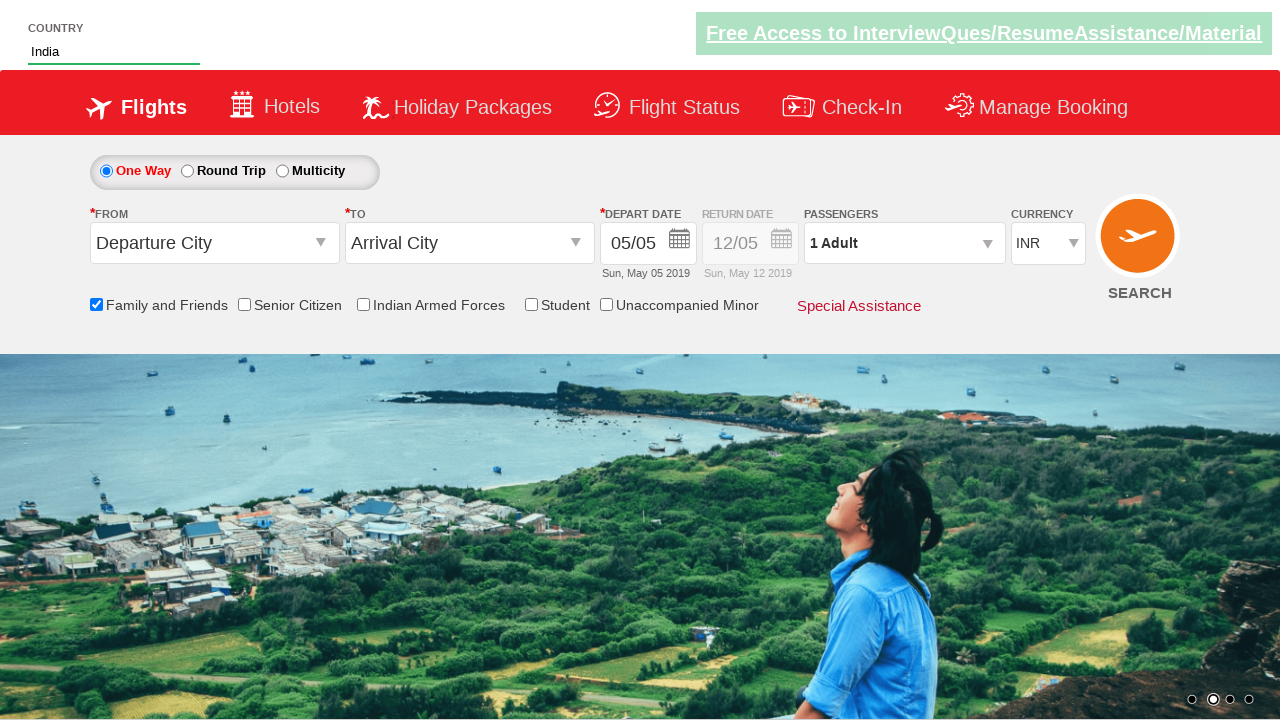

Clicked origin station field at (214, 243) on #ctl00_mainContent_ddl_originStation1_CTXT
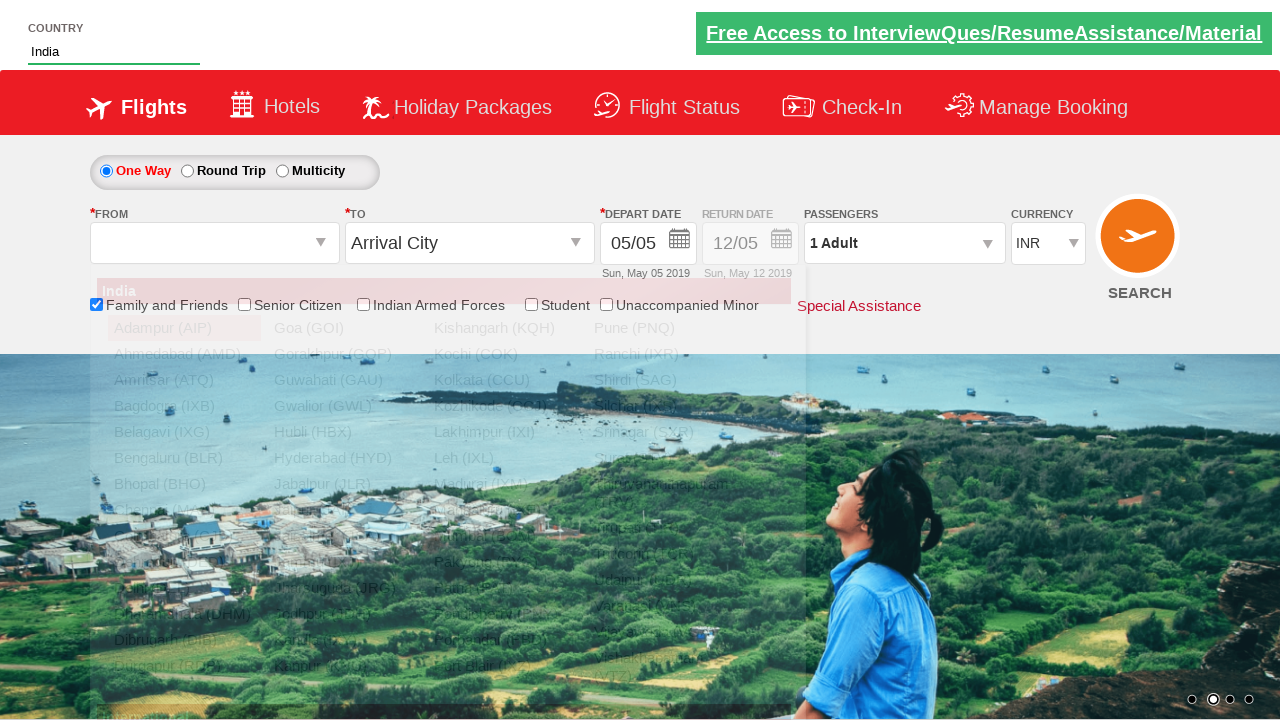

Selected Bengaluru (BLR) as origin station at (184, 458) on a[value='BLR']
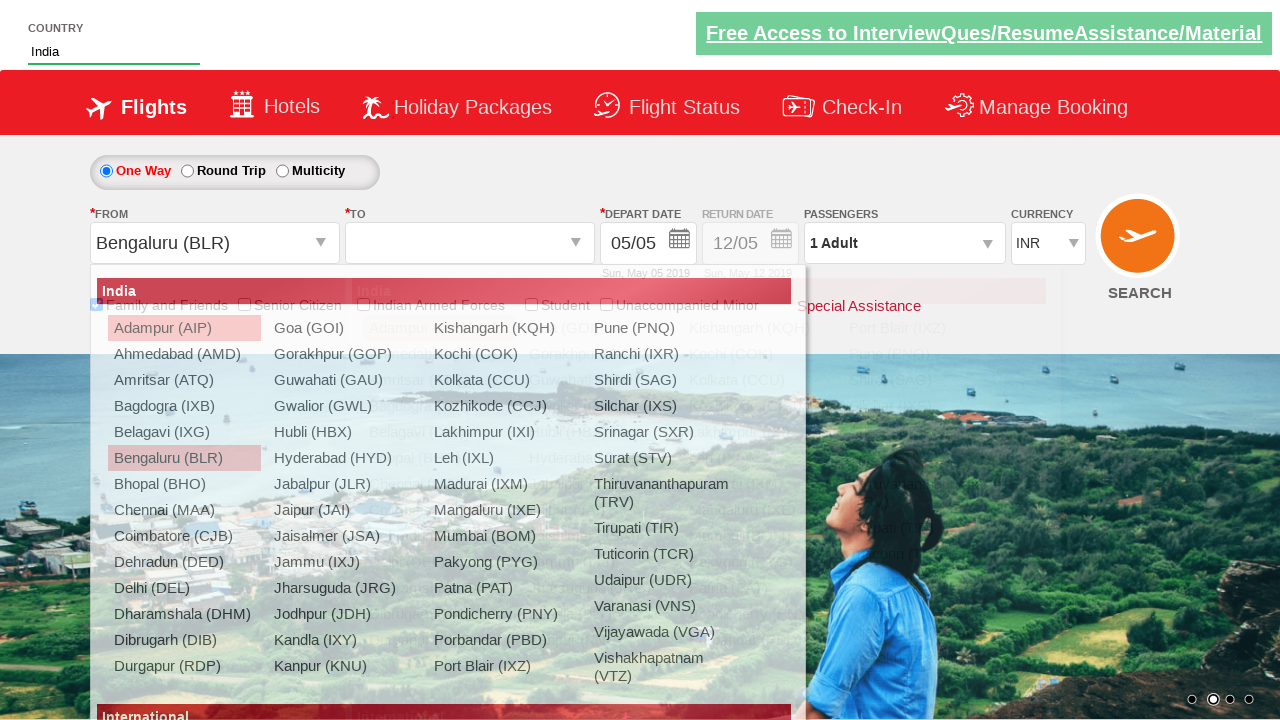

Waited for destination field to be ready
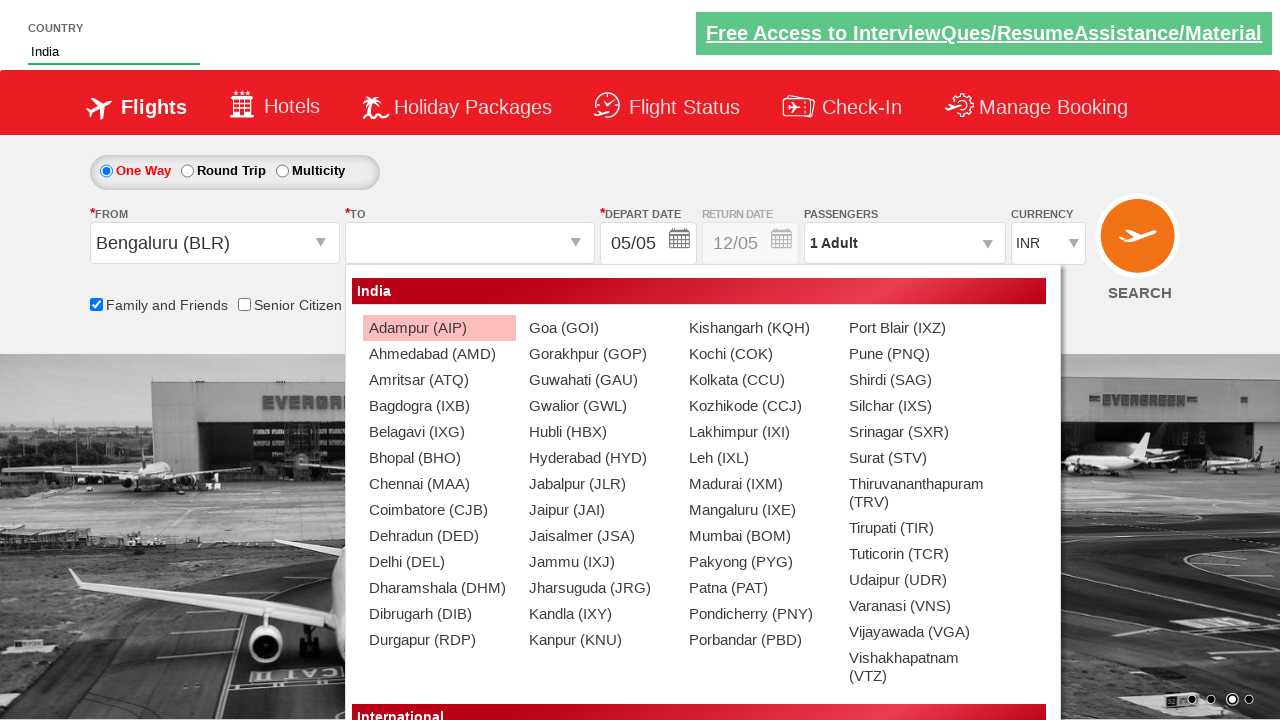

Selected Chennai (MAA) as destination station at (439, 484) on div#glsctl00_mainContent_ddl_destinationStation1_CTNR a[value='MAA']
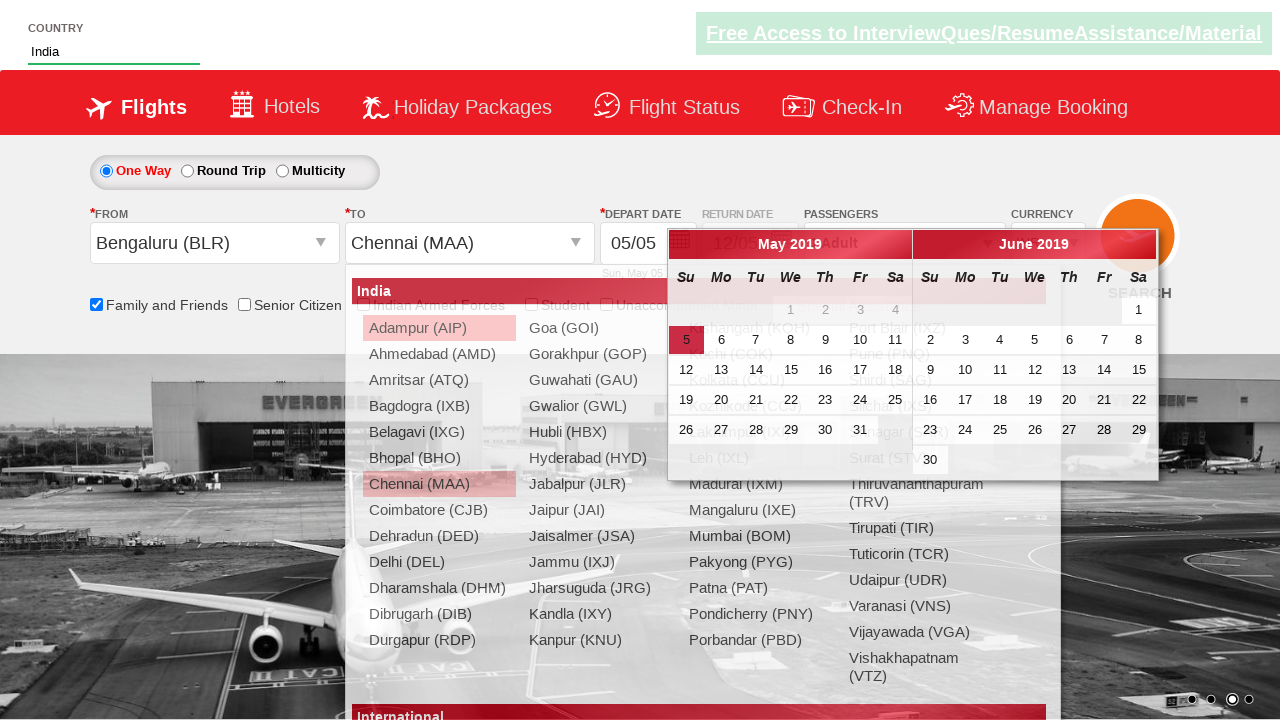

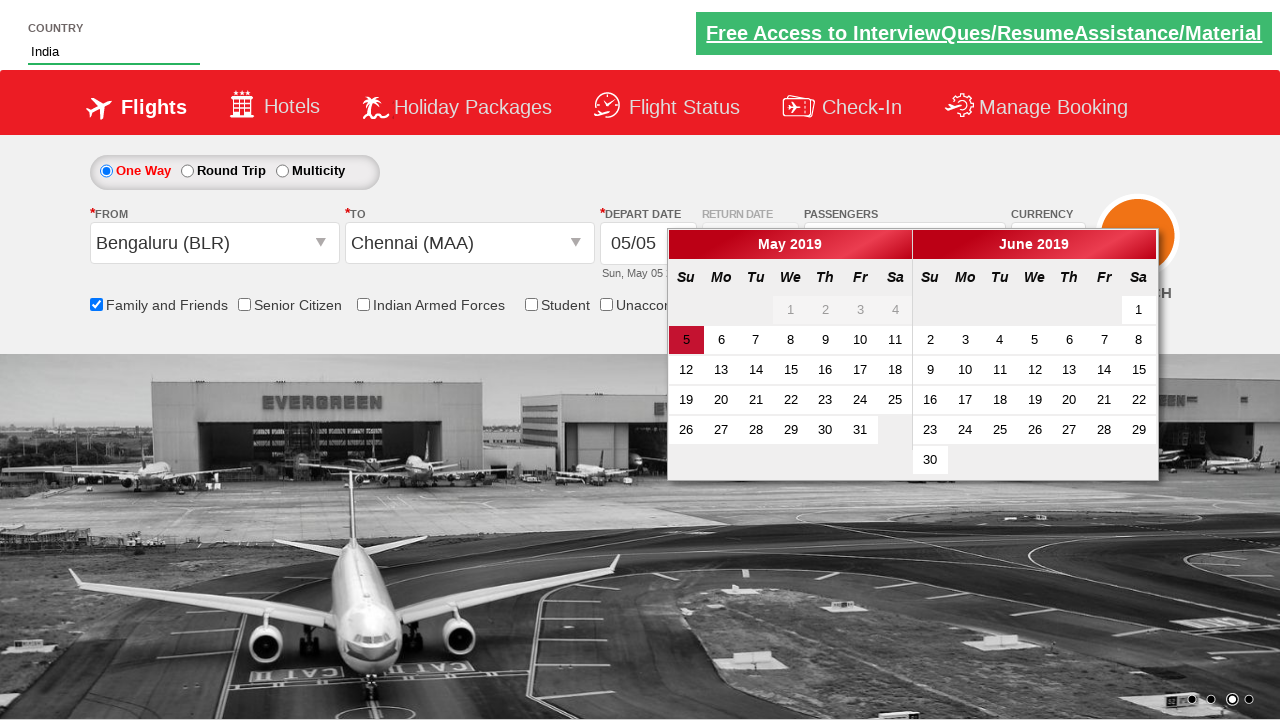